Tests window handle functionality by clicking a link that opens a popup window, then switching to and closing the popup while keeping the parent window open.

Starting URL: https://omayo.blogspot.com/

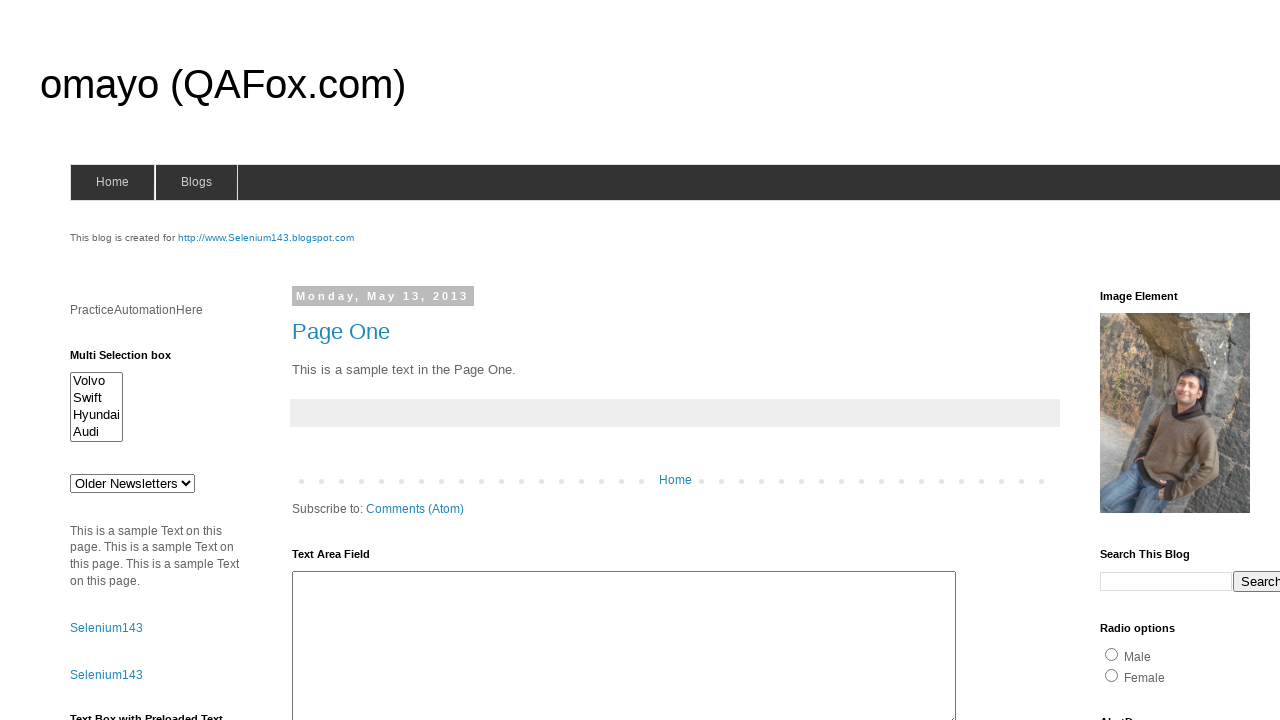

Clicked link to open a popup window at (132, 360) on xpath=//a[text()='Open a popup window']
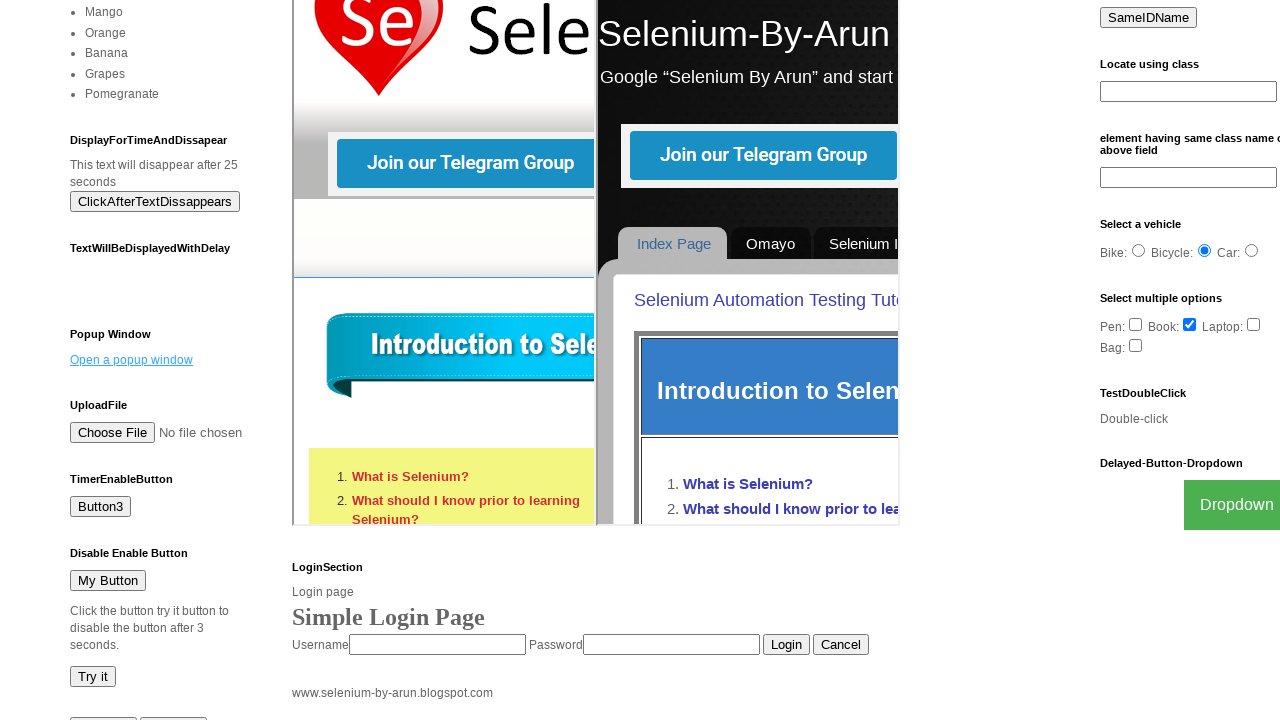

Waited 2 seconds for popup window to open
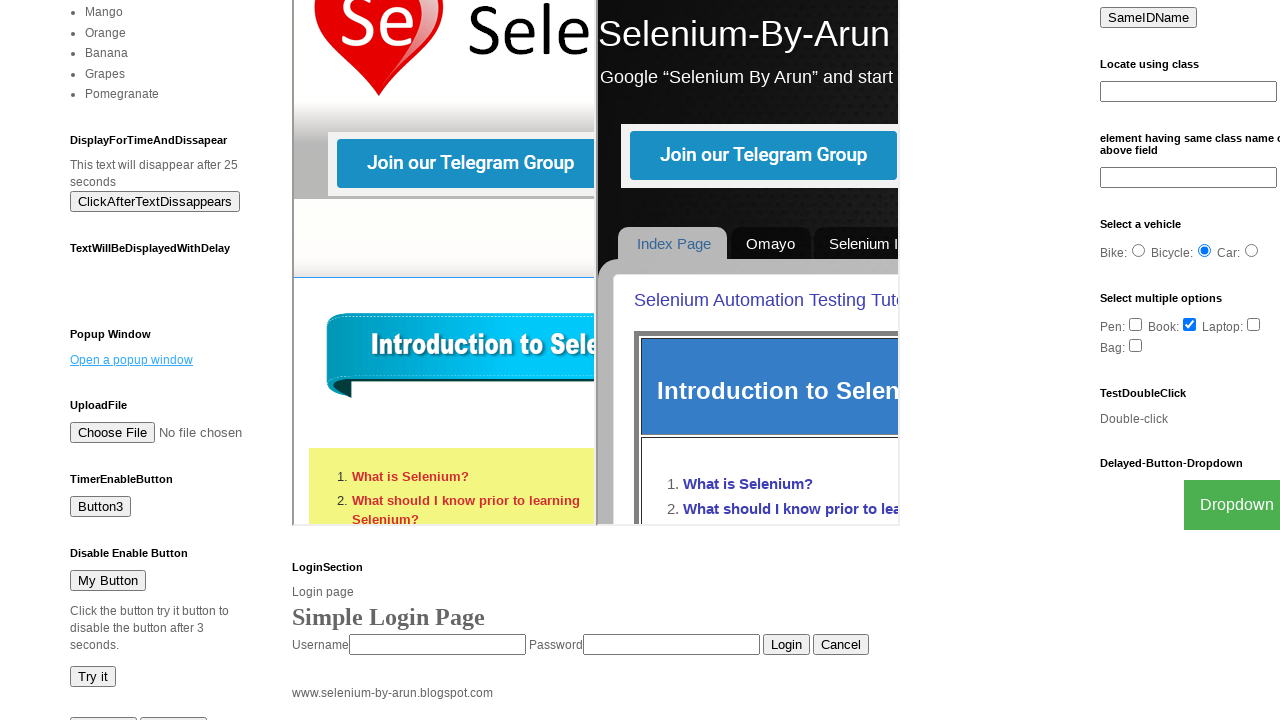

Retrieved all open pages/windows from context
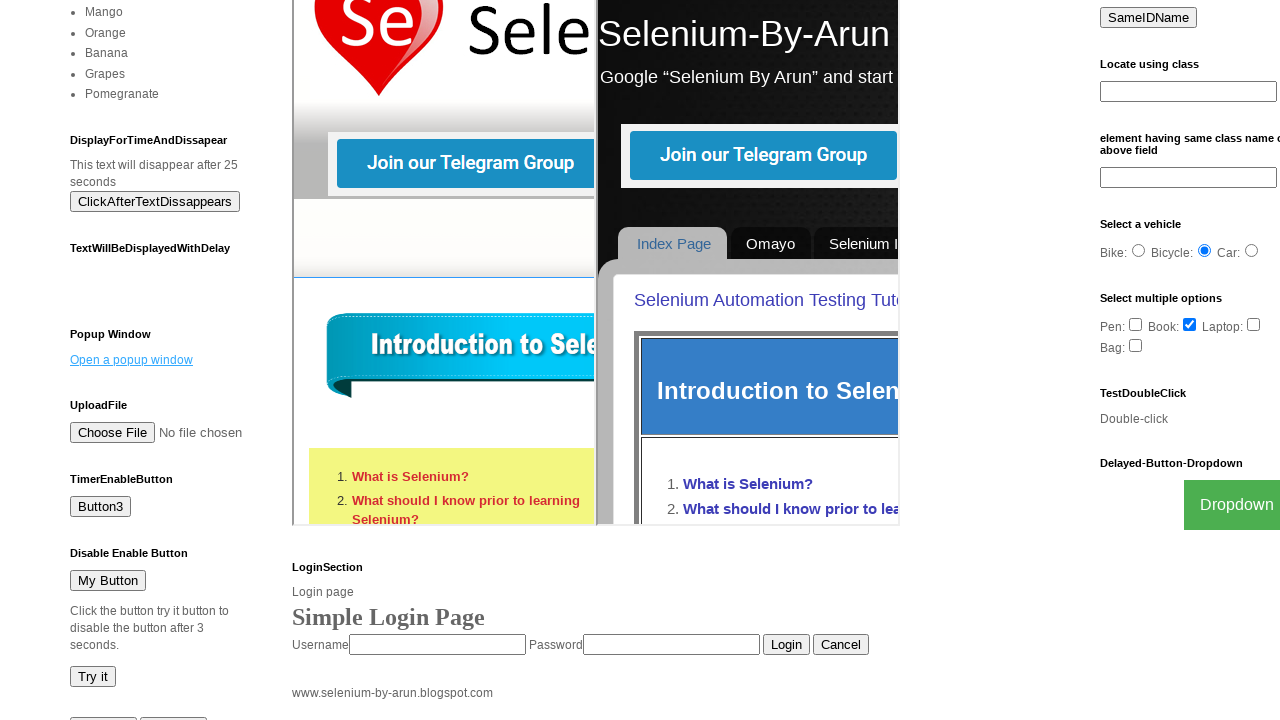

Stored reference to parent page
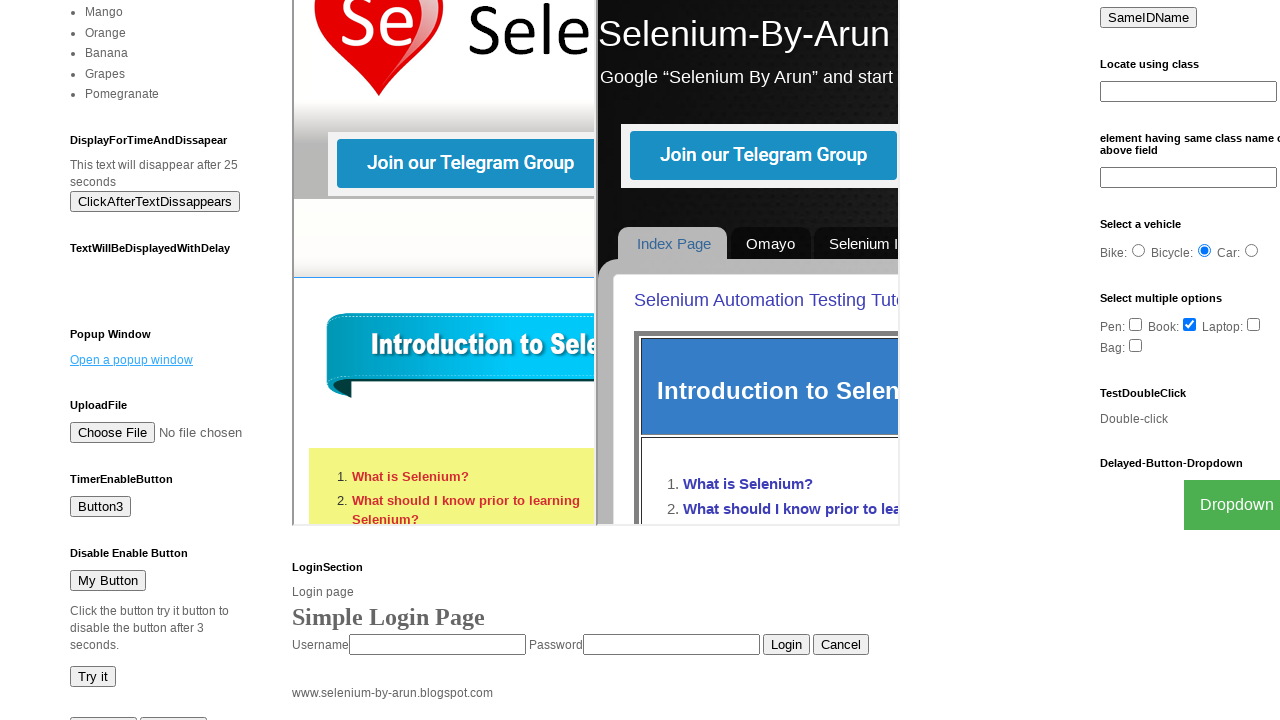

Closed popup window
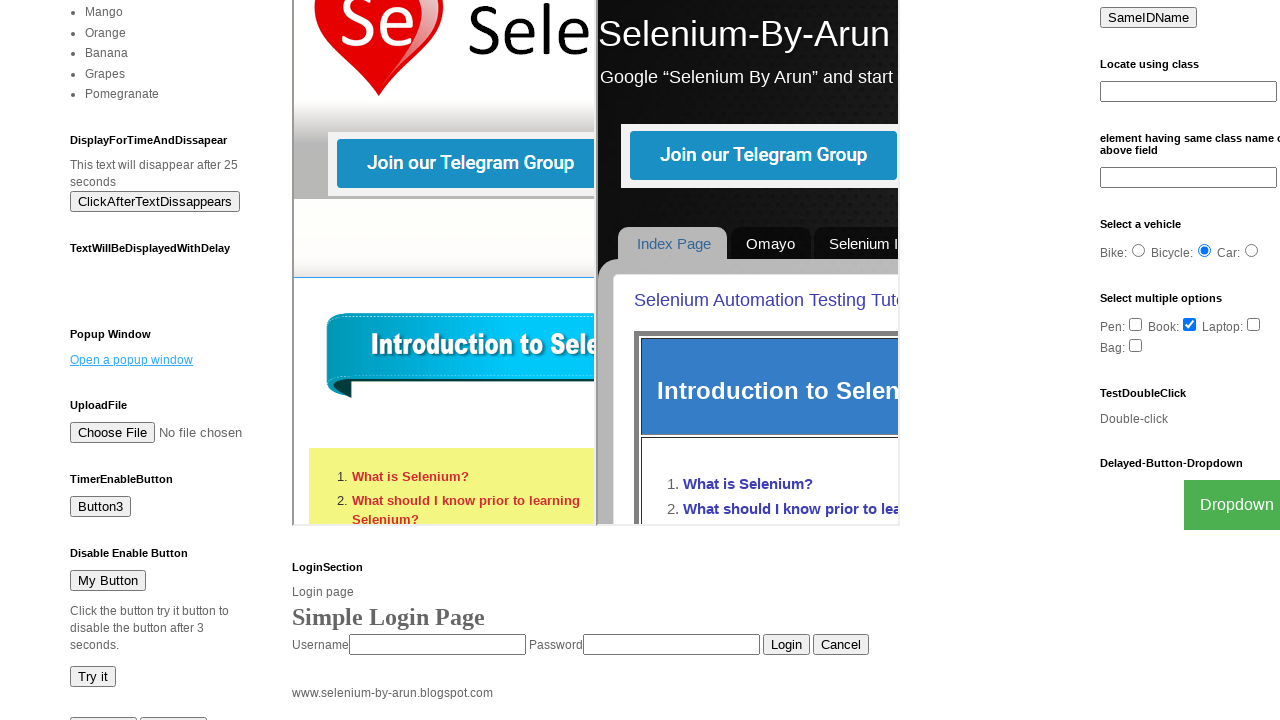

Brought parent page to front
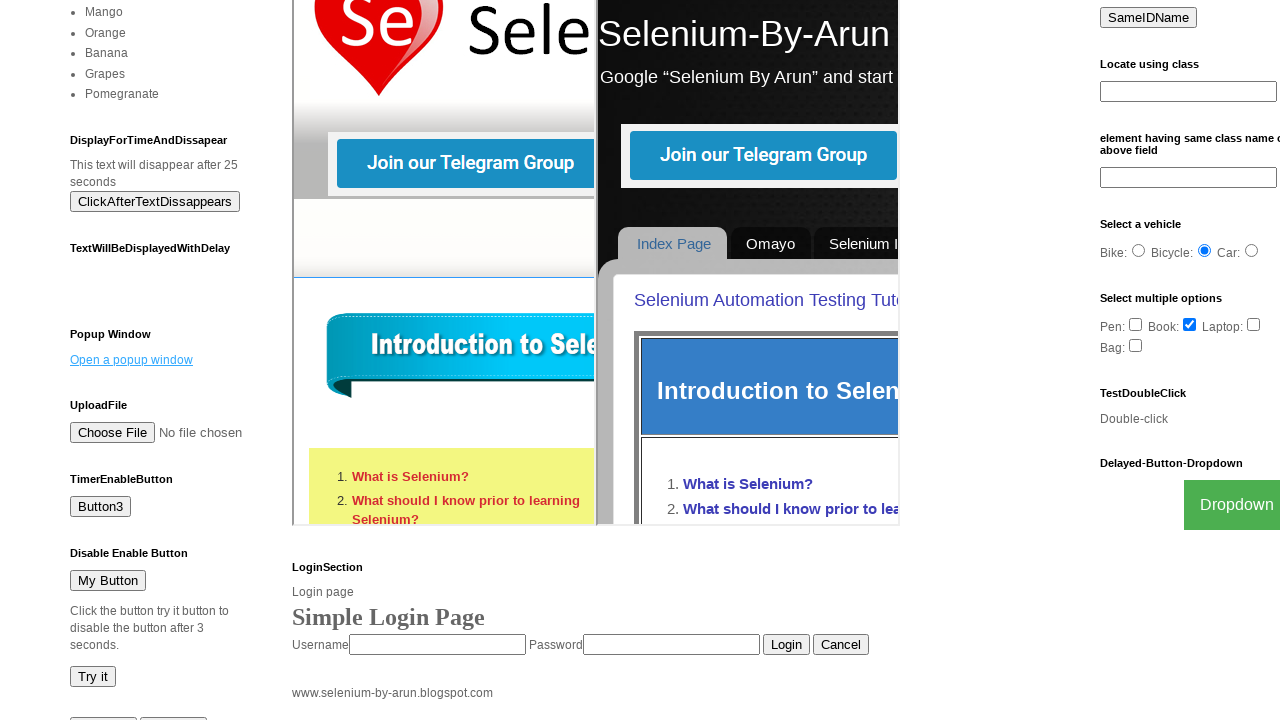

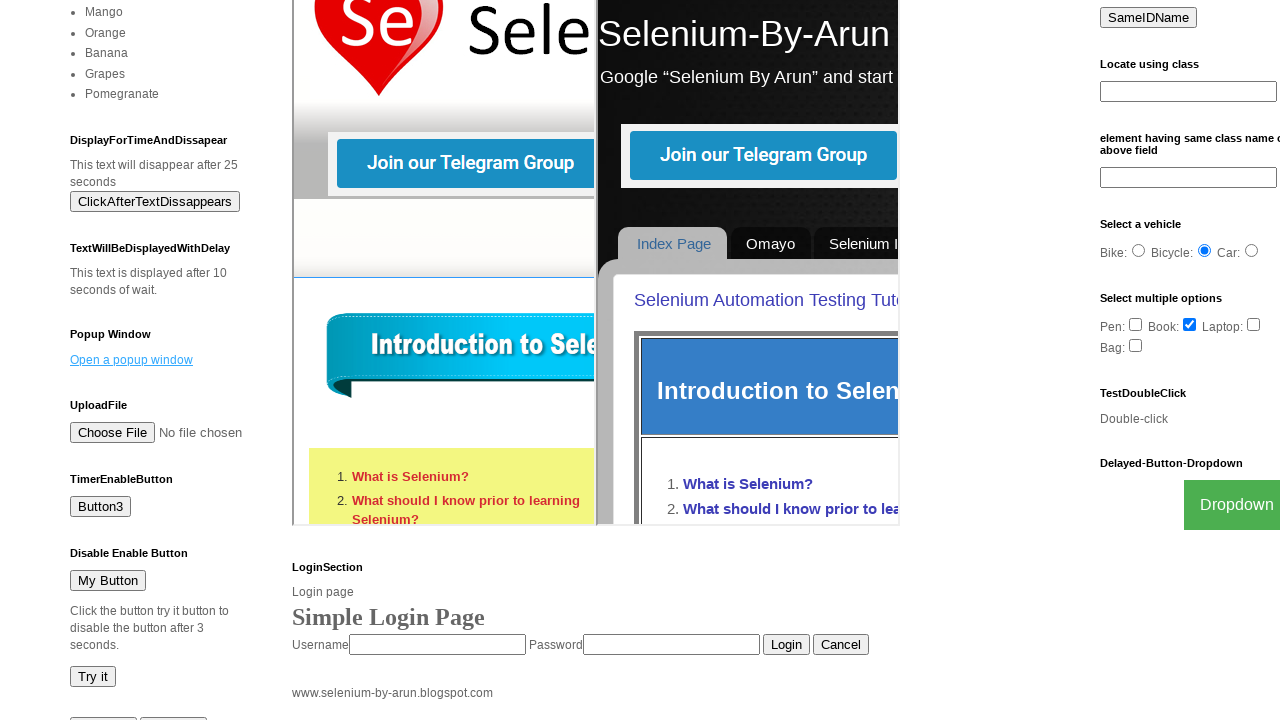